Tests mouse hover functionality by hovering over user figures and revealing hidden user information

Starting URL: http://the-internet.herokuapp.com/

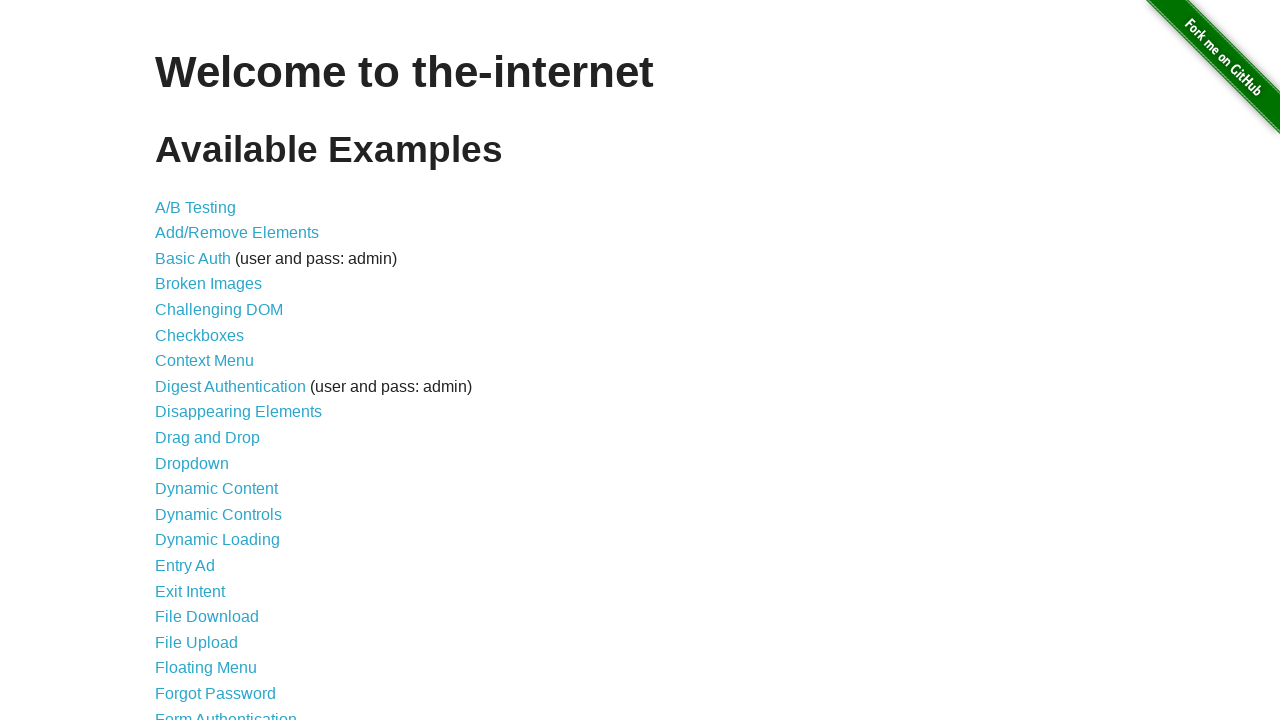

Clicked on Hovers link at (180, 360) on xpath=//*[contains(text(), 'Hovers')]
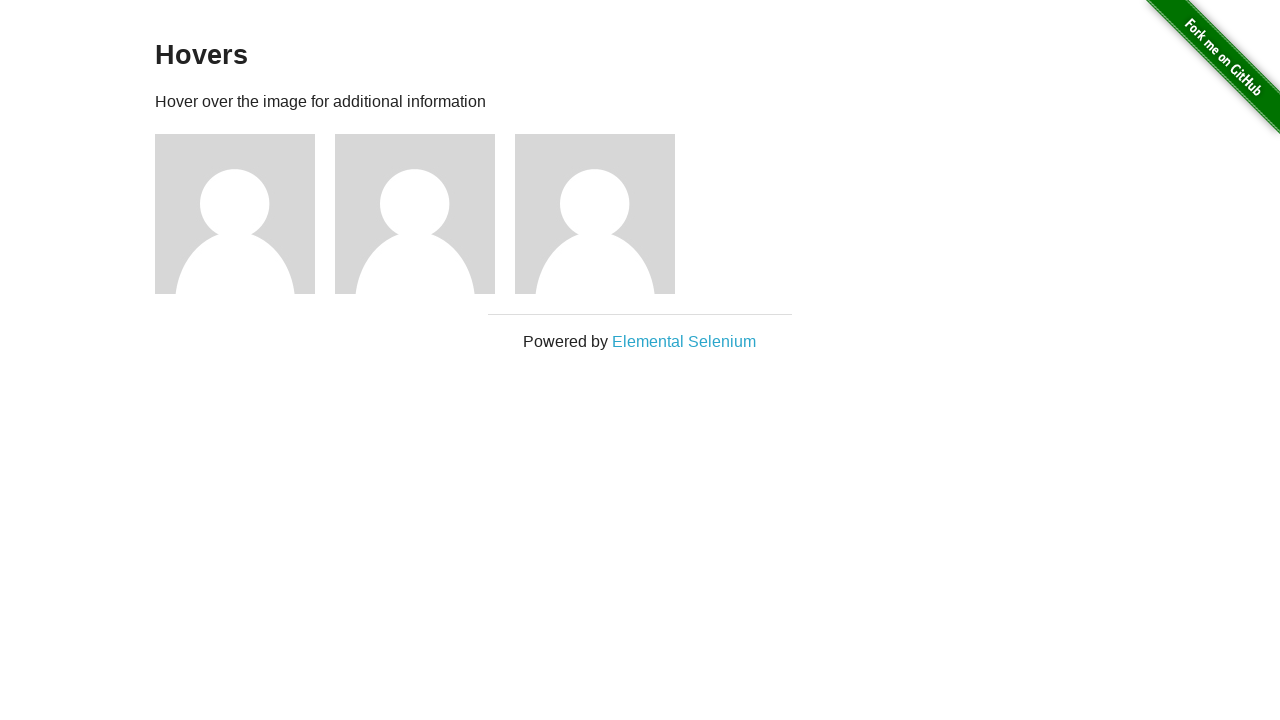

Hovers page loaded and example section is visible
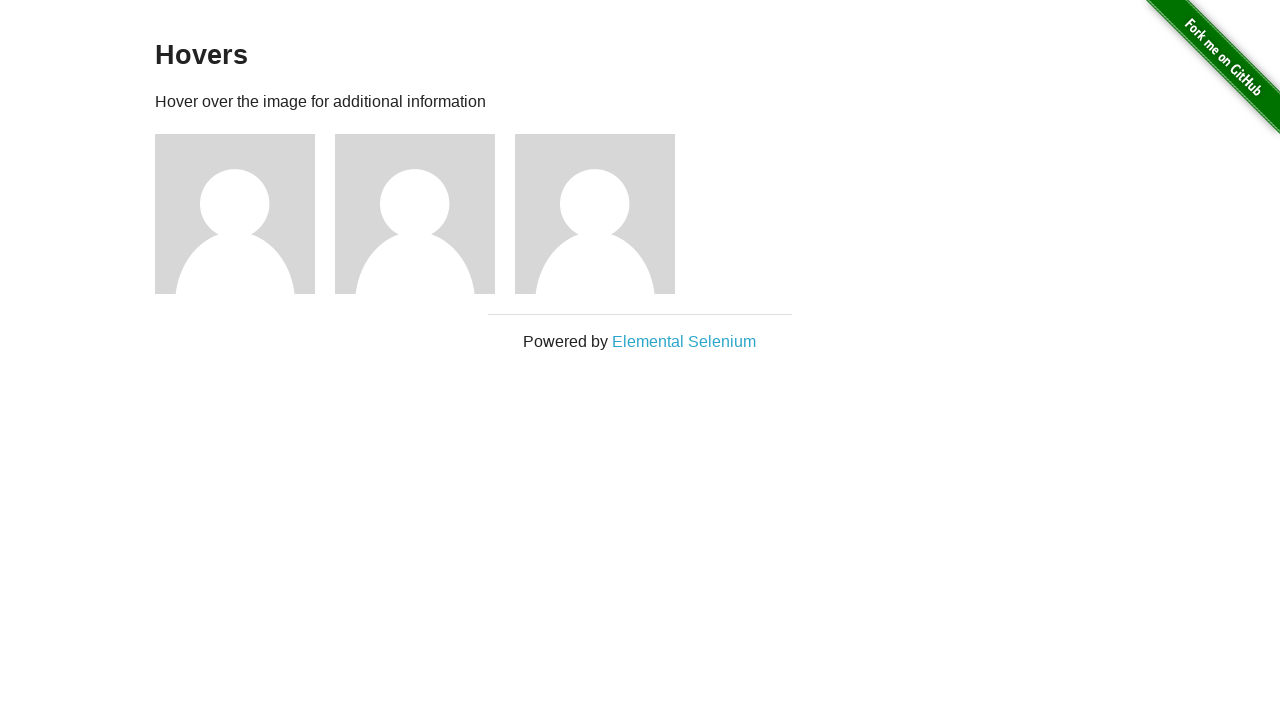

Located 3 user figure elements
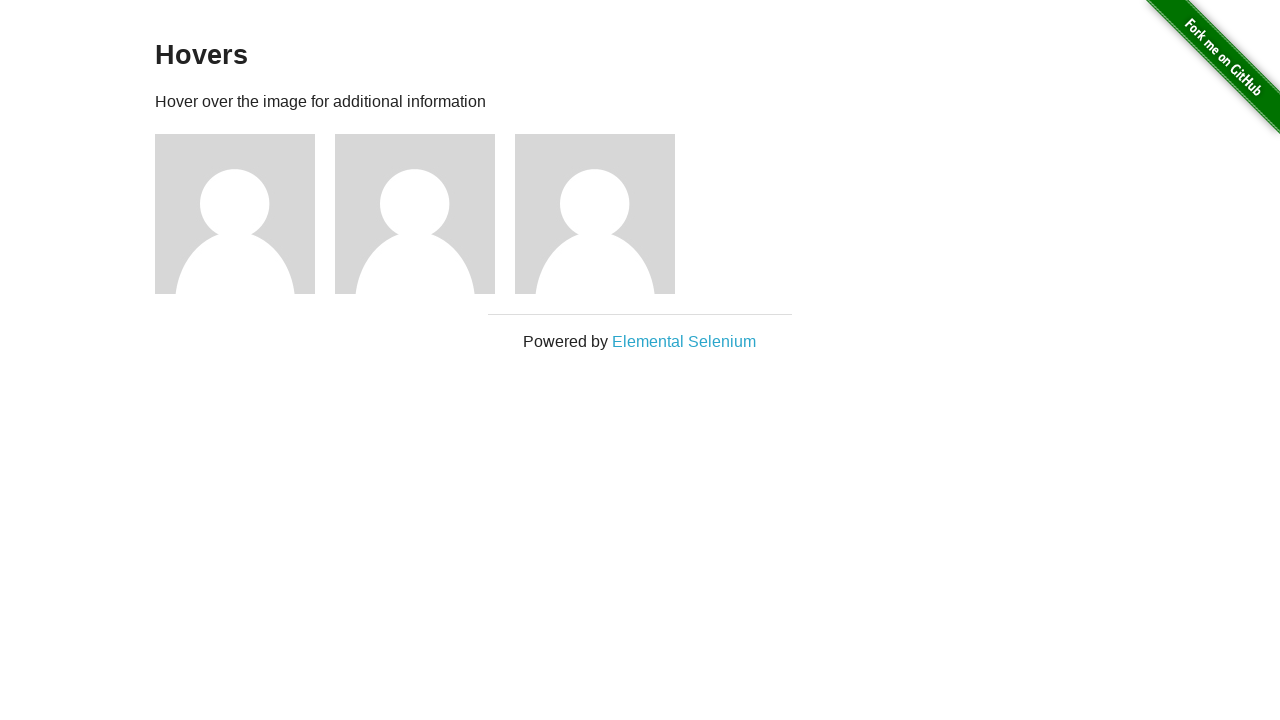

Hovered over user figure 1 at (245, 214) on xpath=//div[@class='example']/div >> nth=0
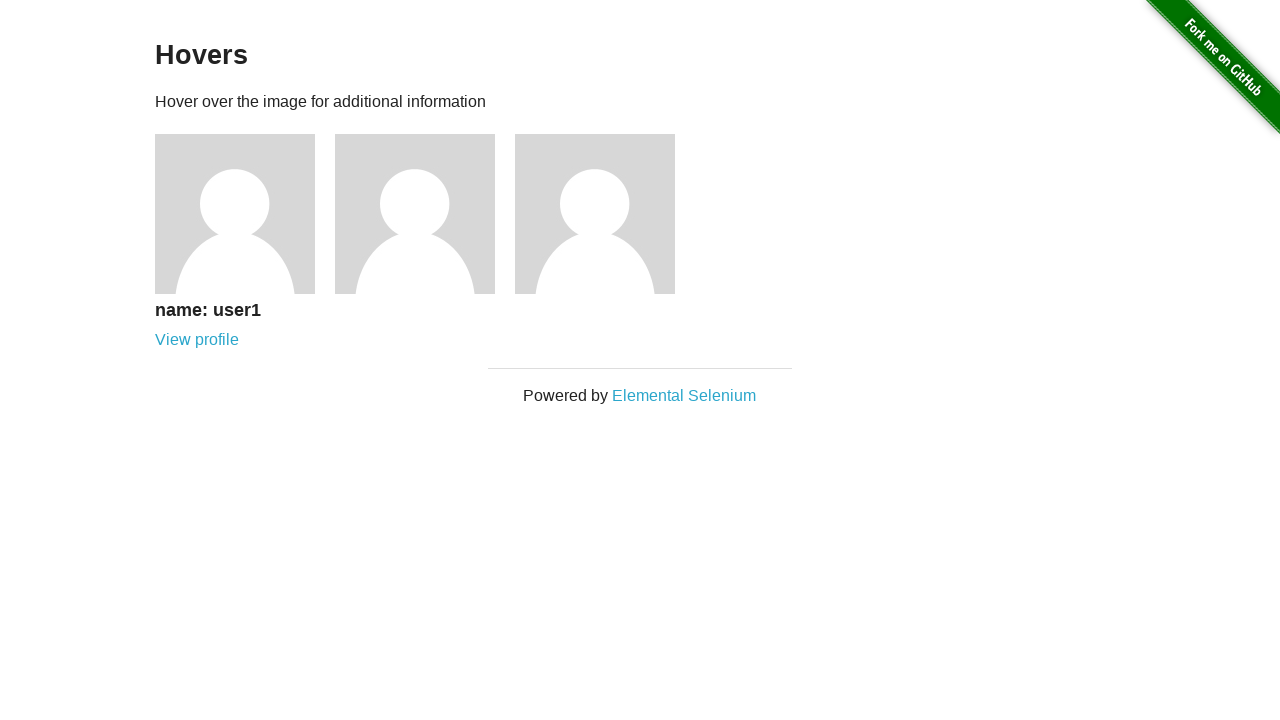

User information revealed for user figure 1
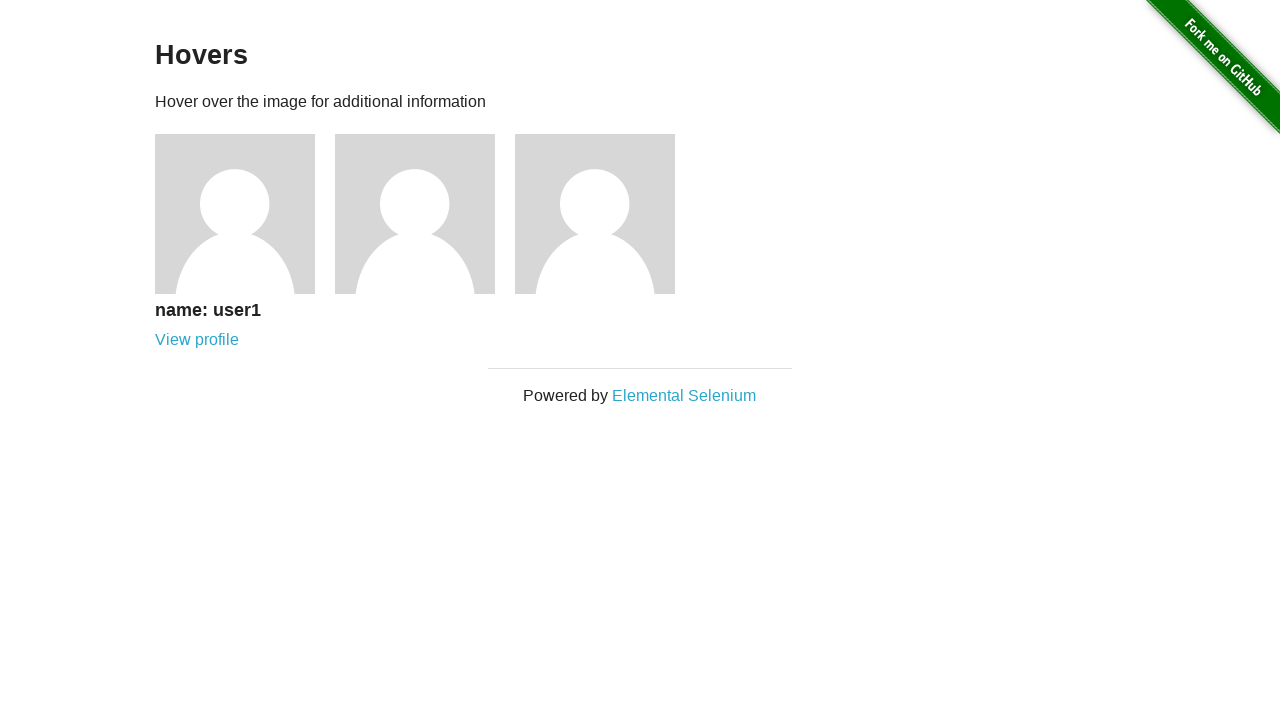

Hovered over user figure 2 at (425, 214) on xpath=//div[@class='example']/div >> nth=1
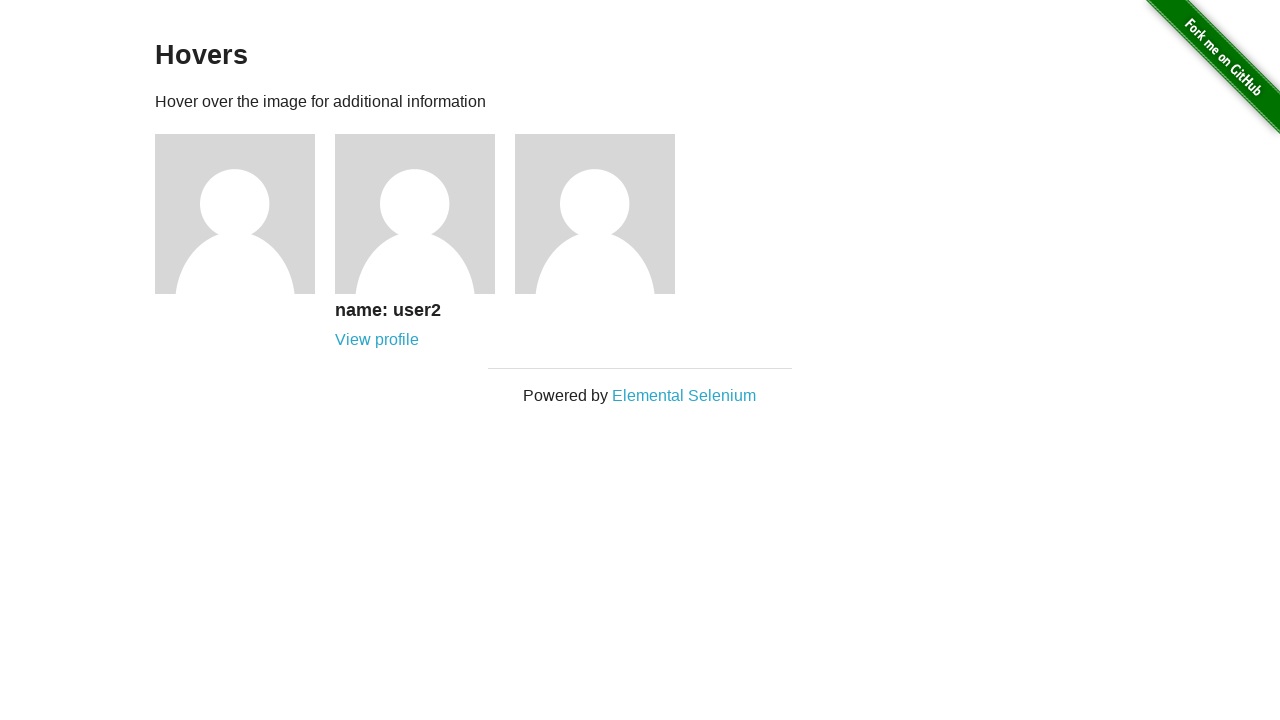

User information revealed for user figure 2
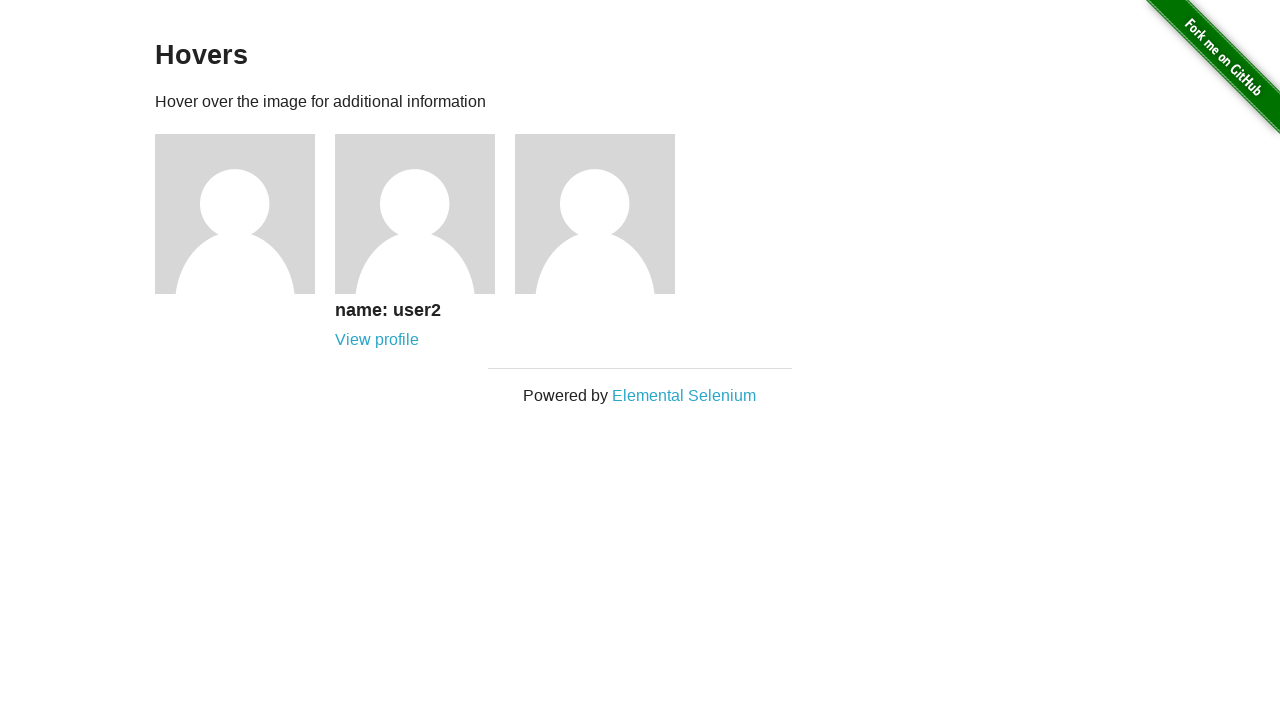

Hovered over user figure 3 at (605, 214) on xpath=//div[@class='example']/div >> nth=2
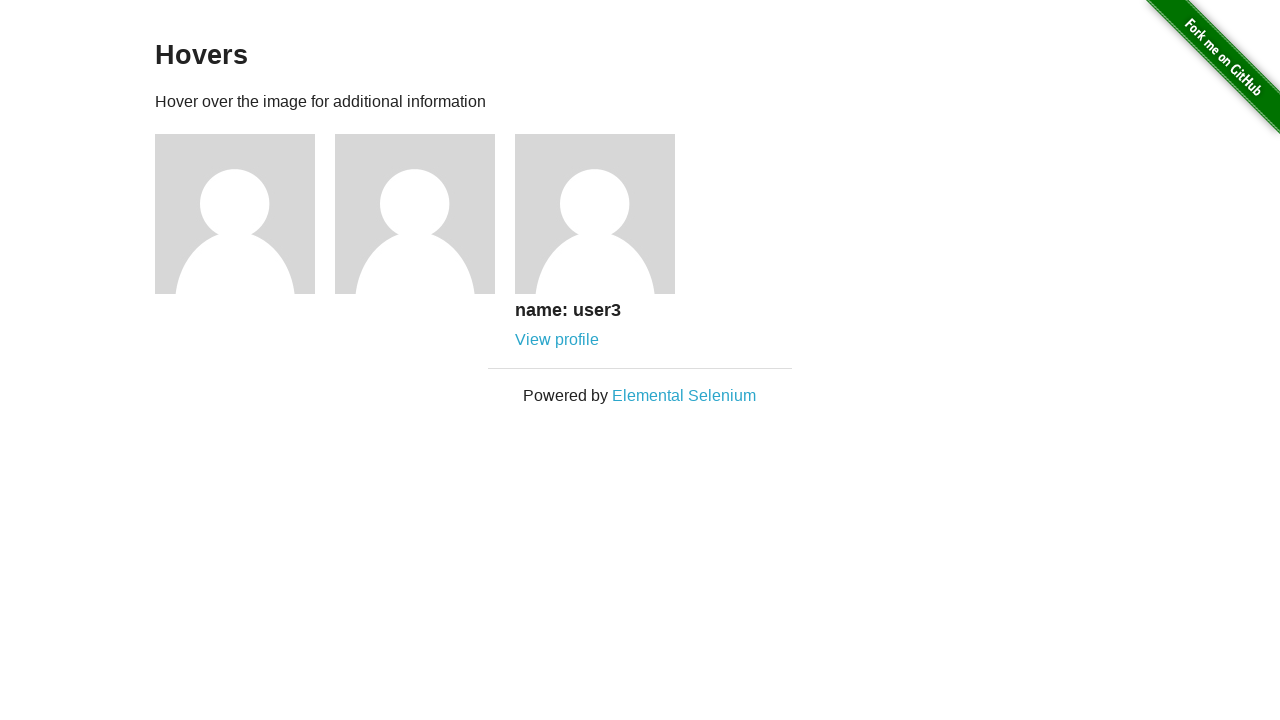

User information revealed for user figure 3
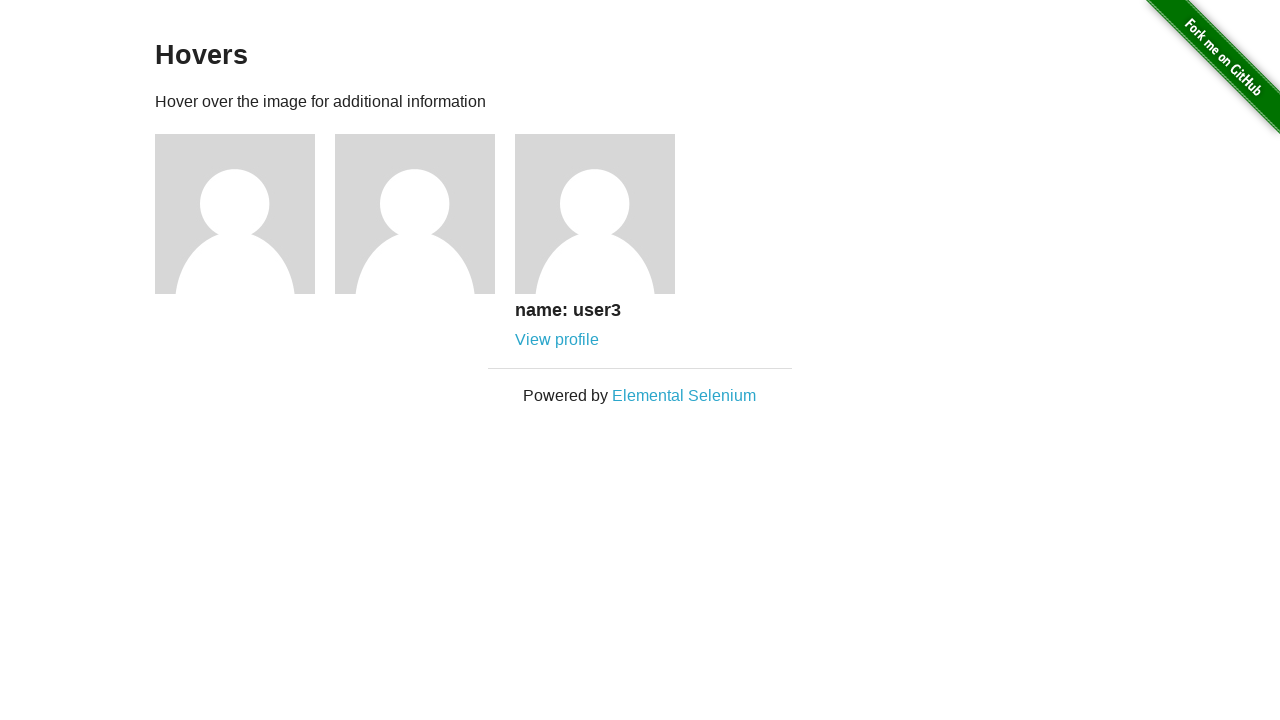

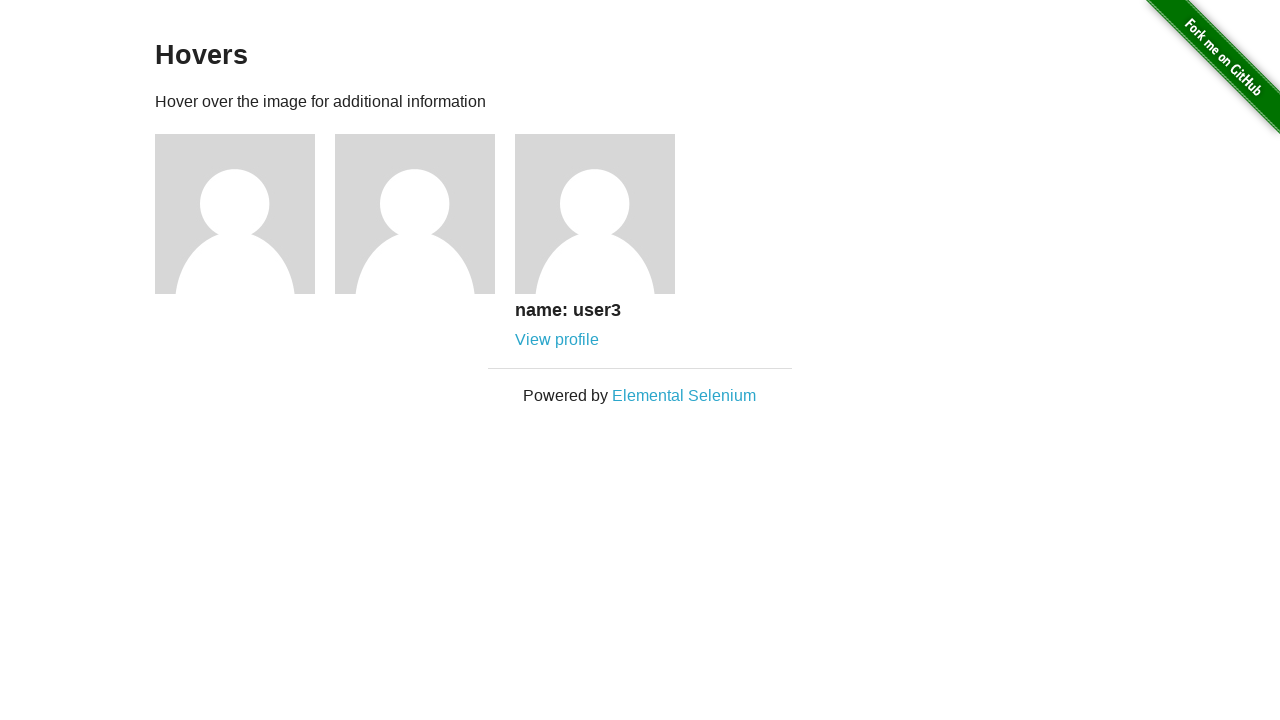